Tests the registration form by filling in the password and confirm password fields on a demo automation testing site.

Starting URL: http://demo.automationtesting.in/Register.html

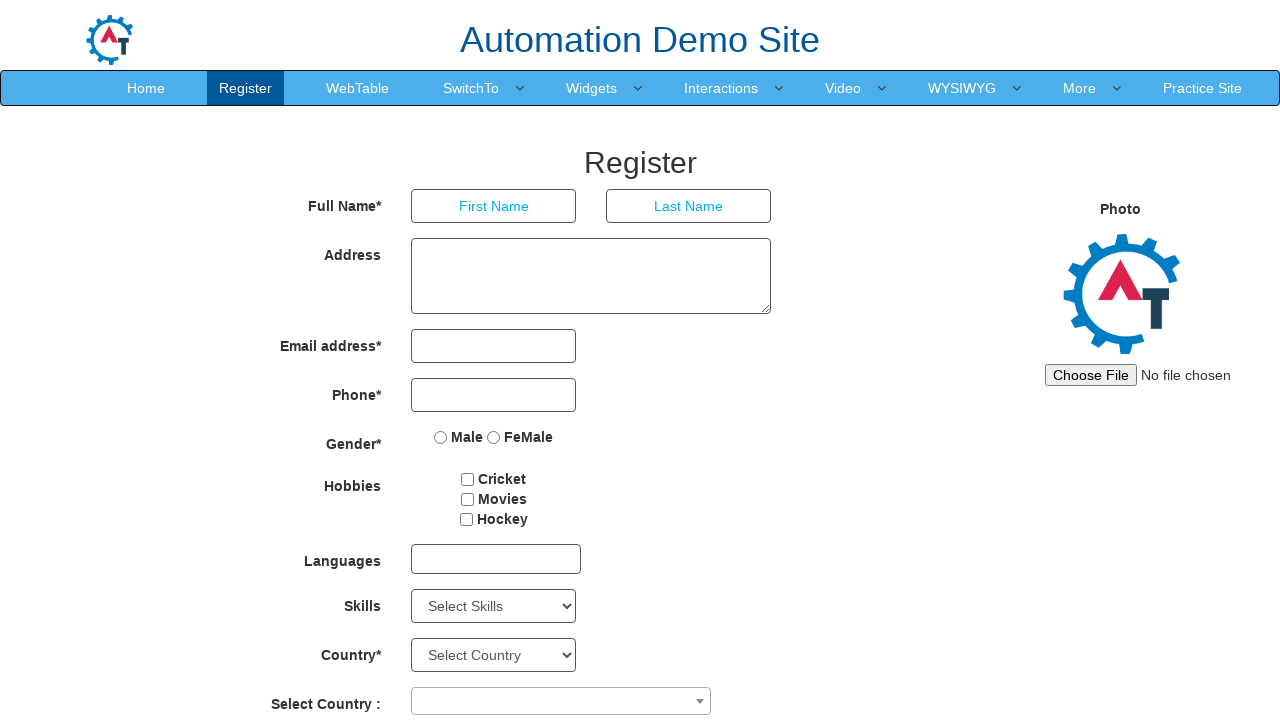

Filled password field with 'Ram@12345' on #firstpassword
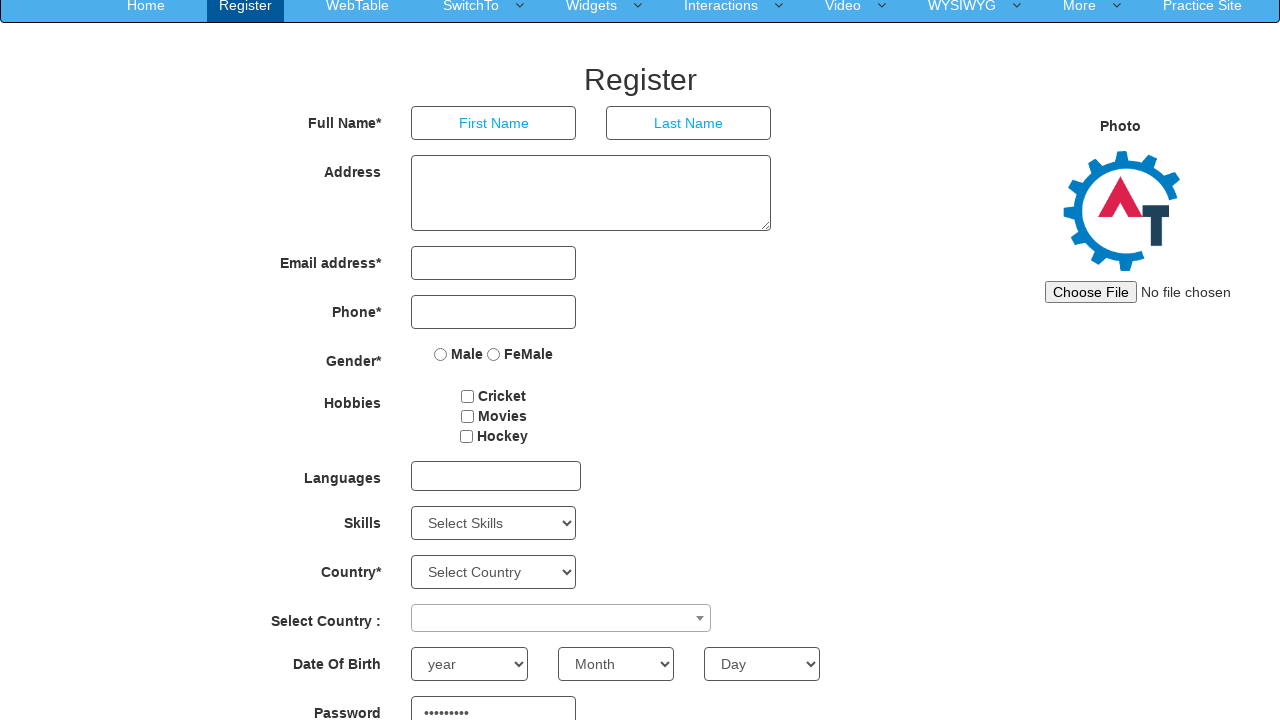

Filled confirm password field with 'Ram@12345' on #secondpassword
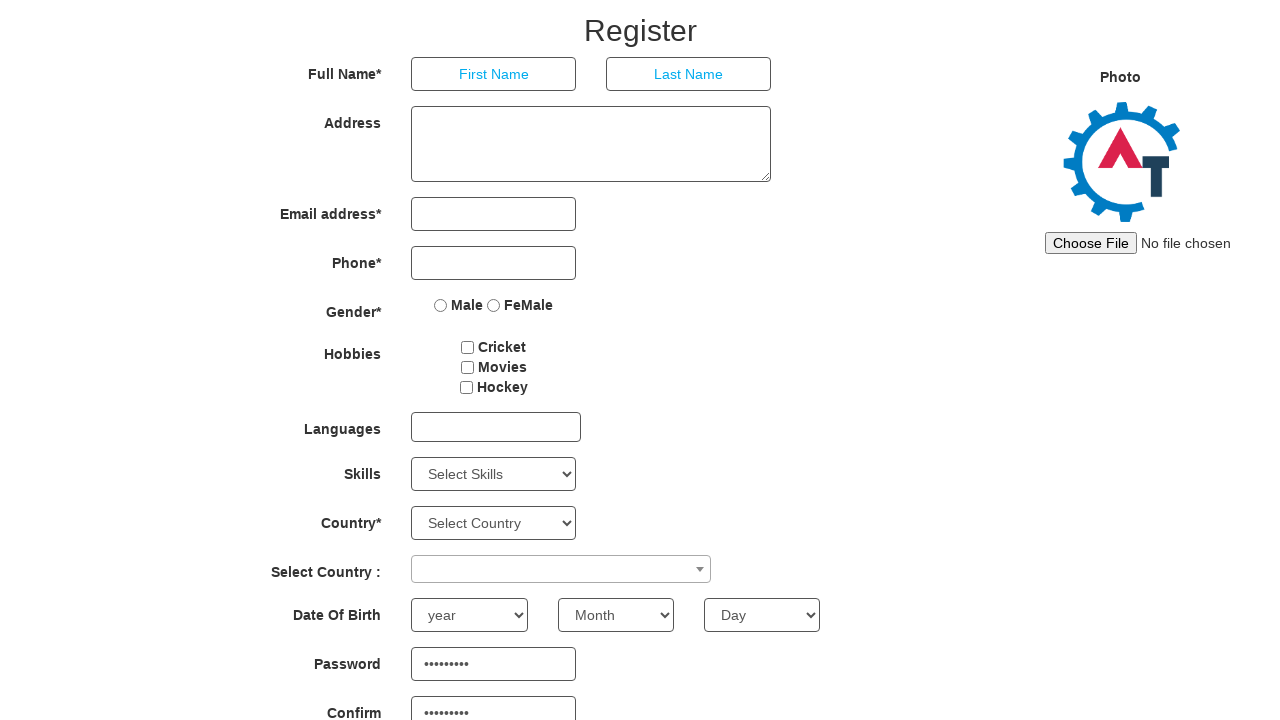

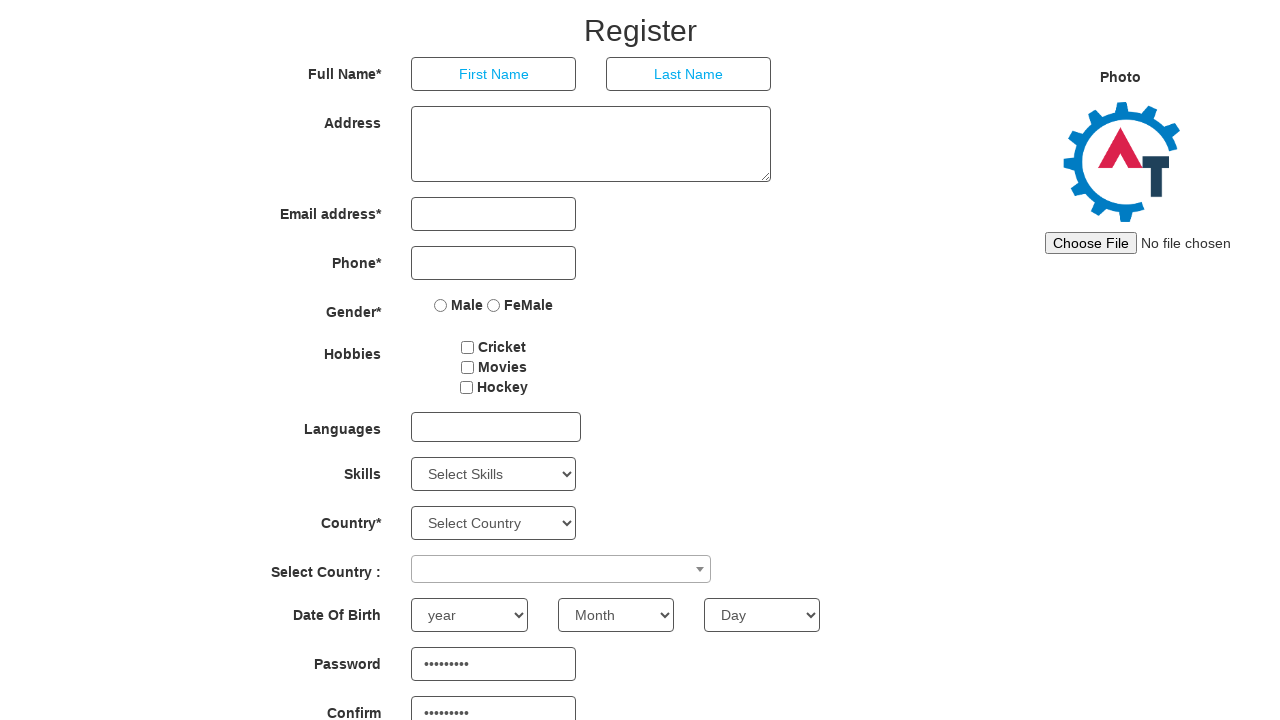